Tests clicking a blue button on the UI Testing Playground class attribute page by clicking it 3 times in a loop to verify button click functionality.

Starting URL: http://uitestingplayground.com/classattr

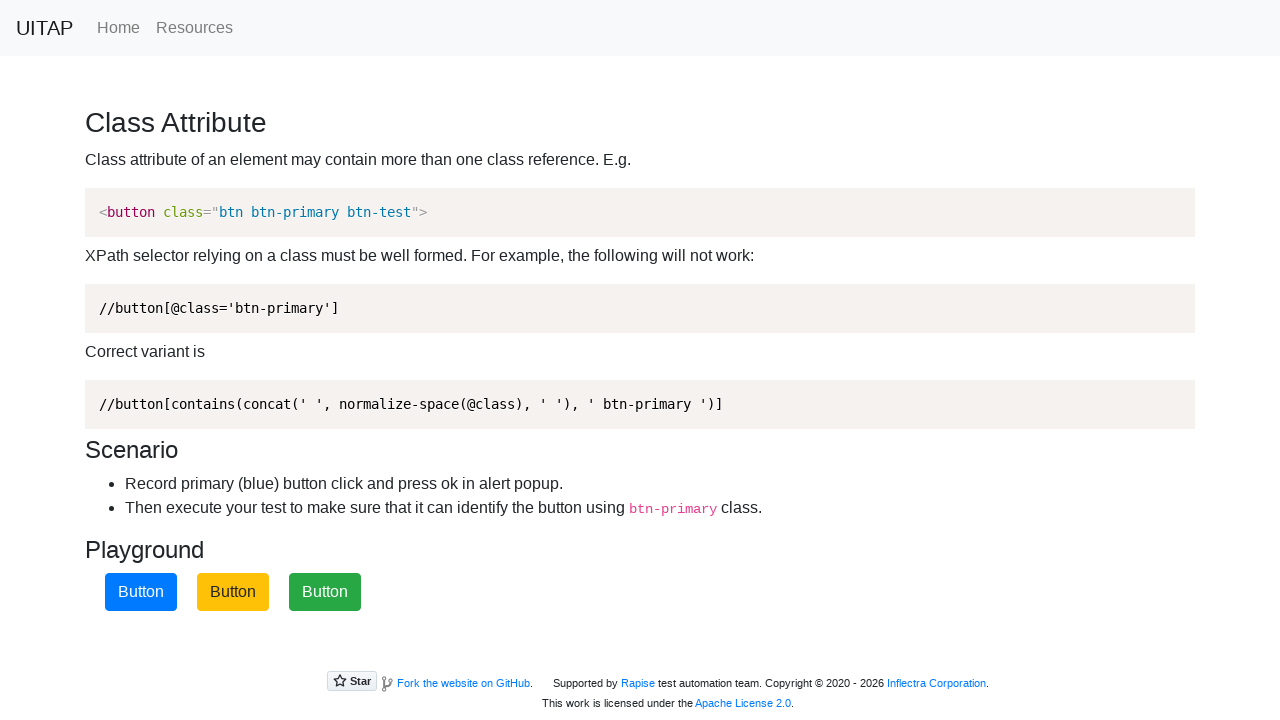

Clicked the blue button (btn.btn-primary.btn-test) at (141, 592) on button.btn.btn-primary.btn-test
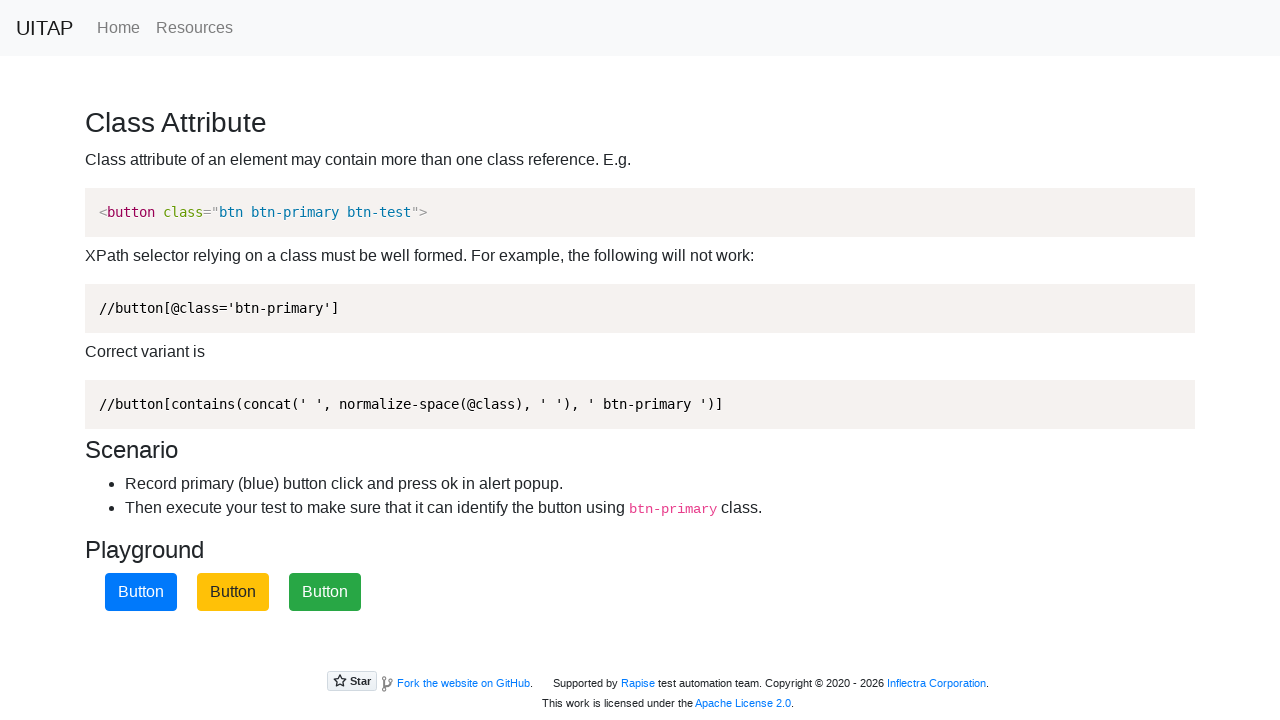

Accepted the alert dialog that appeared after button click
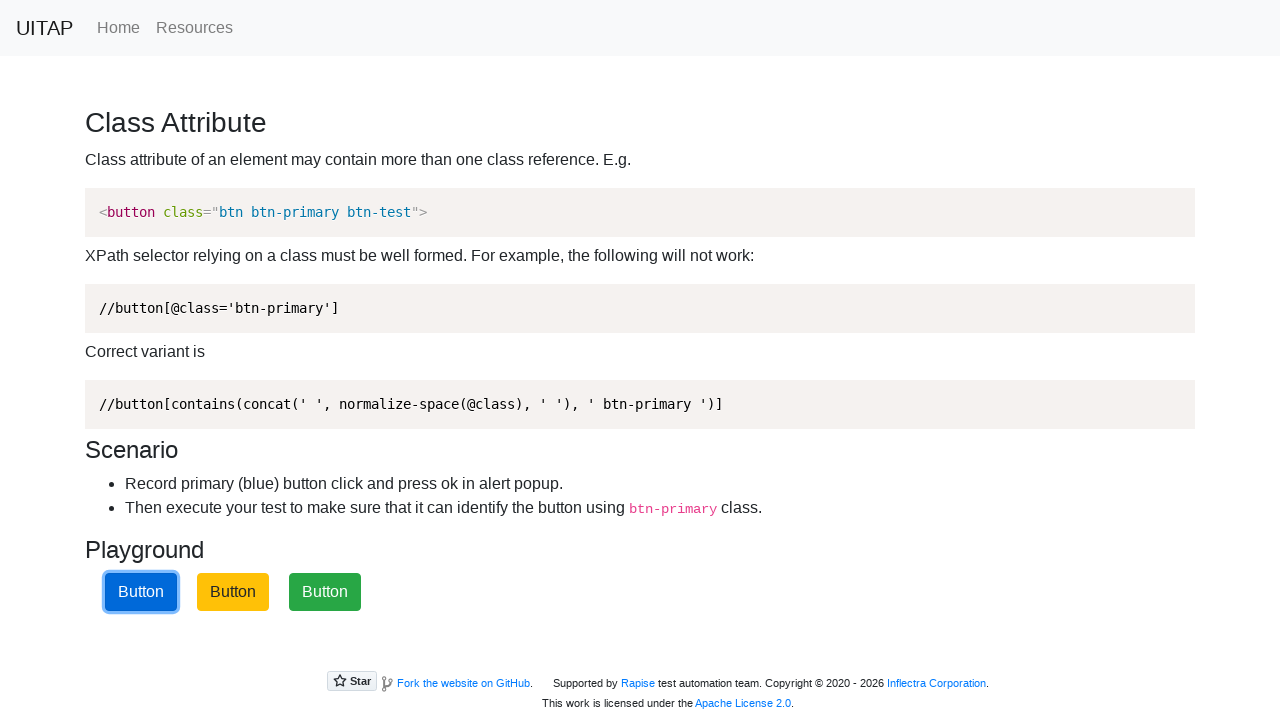

Clicked the blue button (btn.btn-primary.btn-test) at (141, 592) on button.btn.btn-primary.btn-test
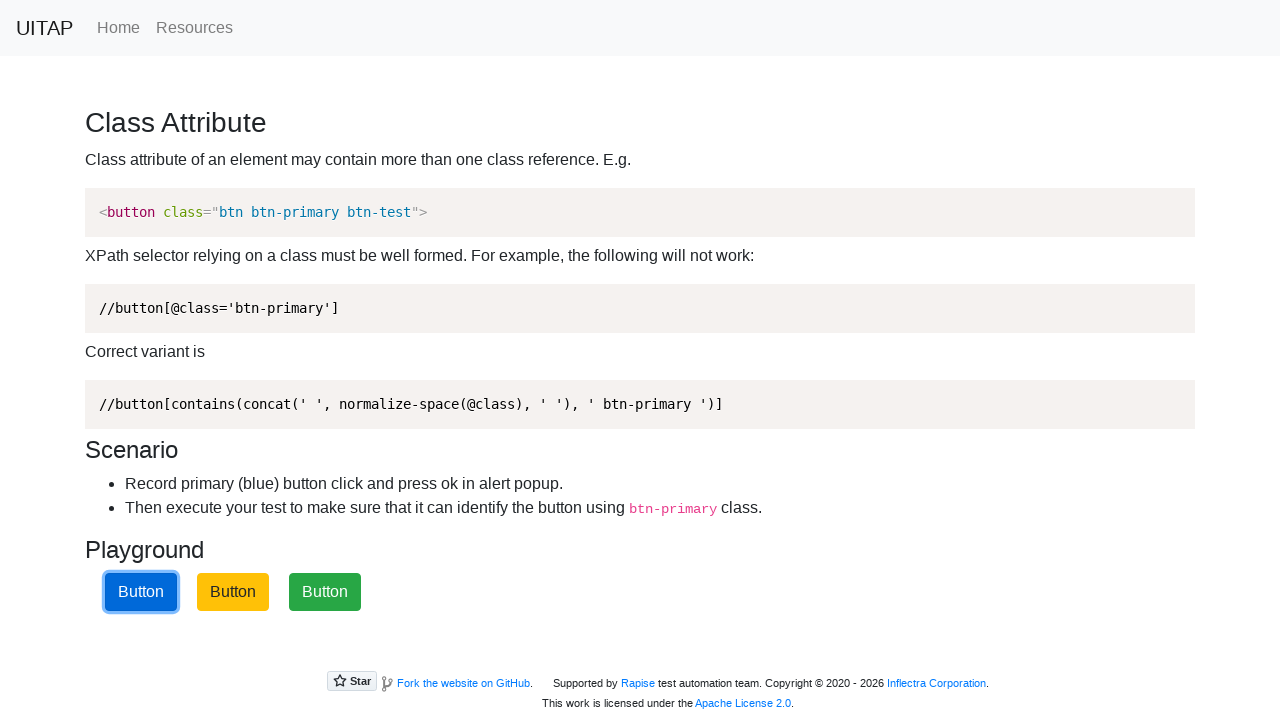

Accepted the alert dialog that appeared after button click
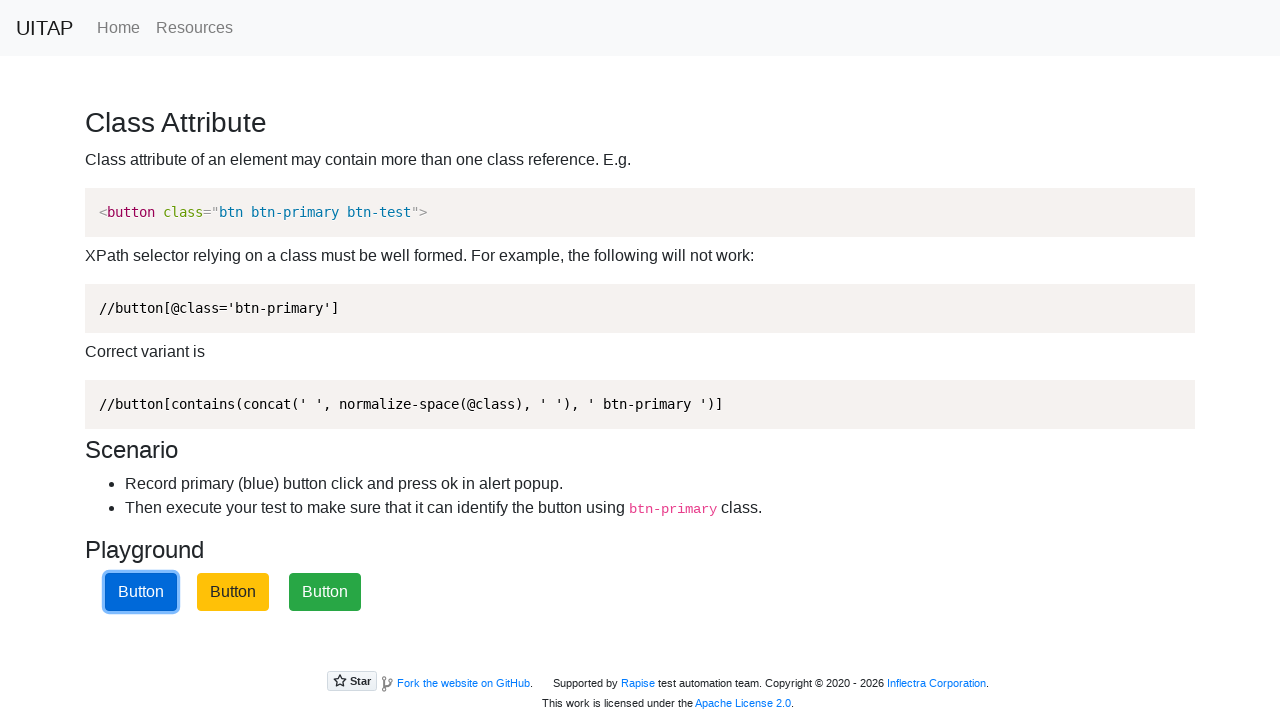

Clicked the blue button (btn.btn-primary.btn-test) at (141, 592) on button.btn.btn-primary.btn-test
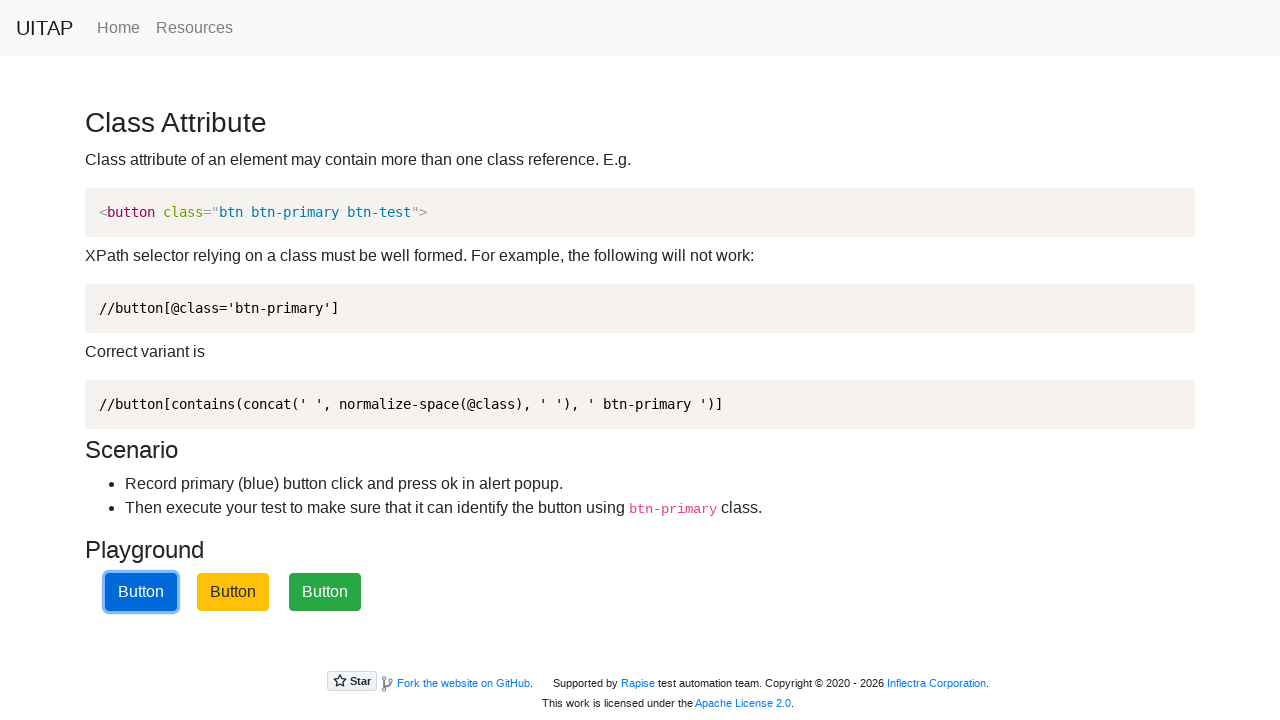

Accepted the alert dialog that appeared after button click
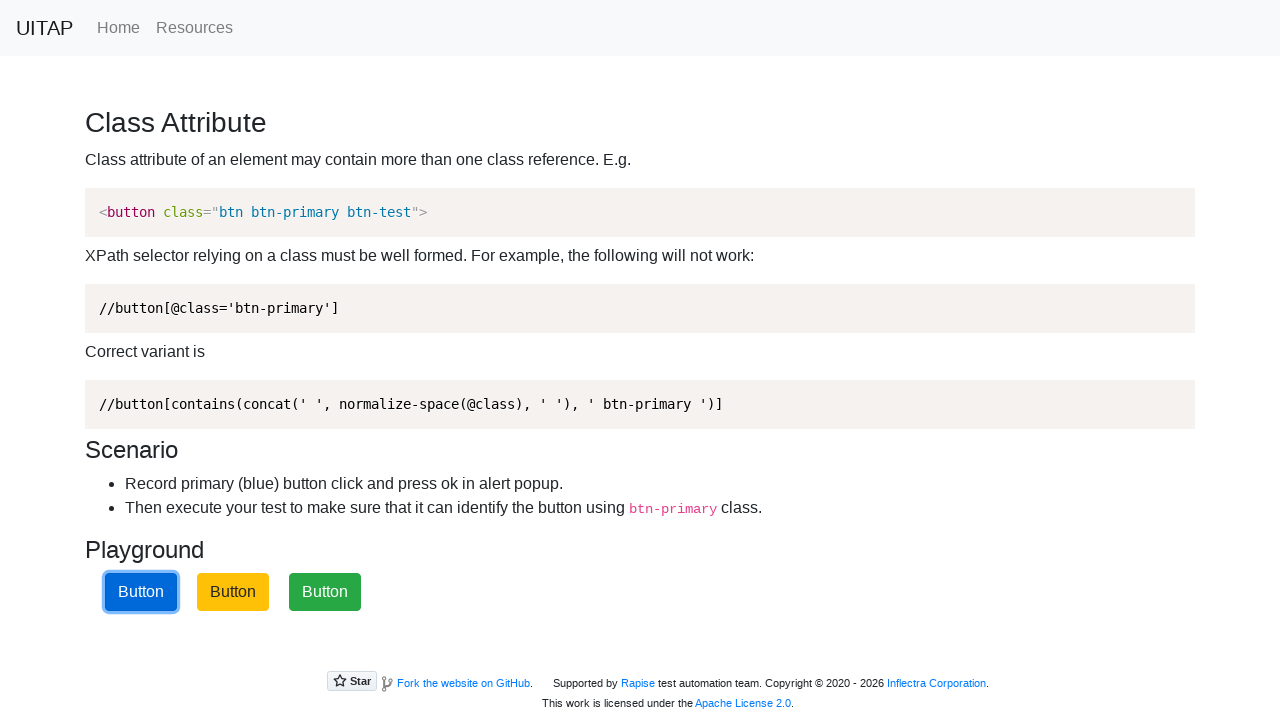

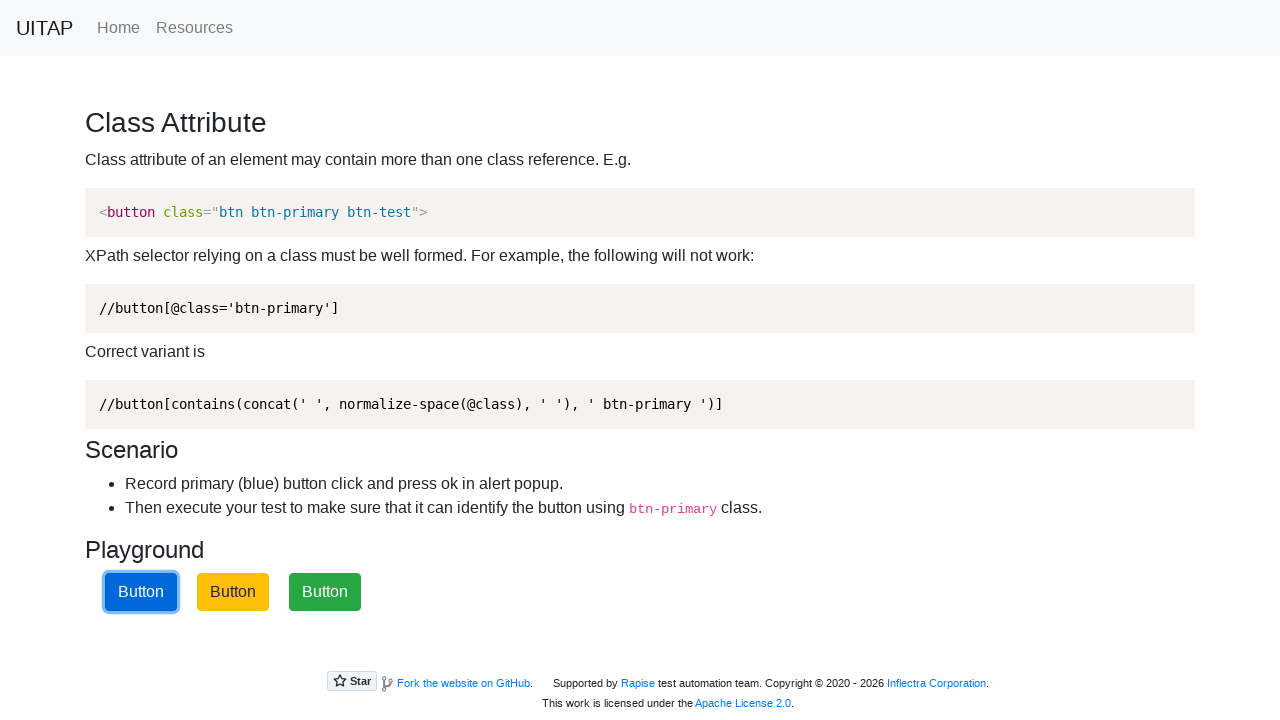